Tests browser window manipulation by getting the current window position and size, then adjusting them to new values. This verifies the ability to control browser viewport dimensions and position.

Starting URL: https://www.w3schools.com

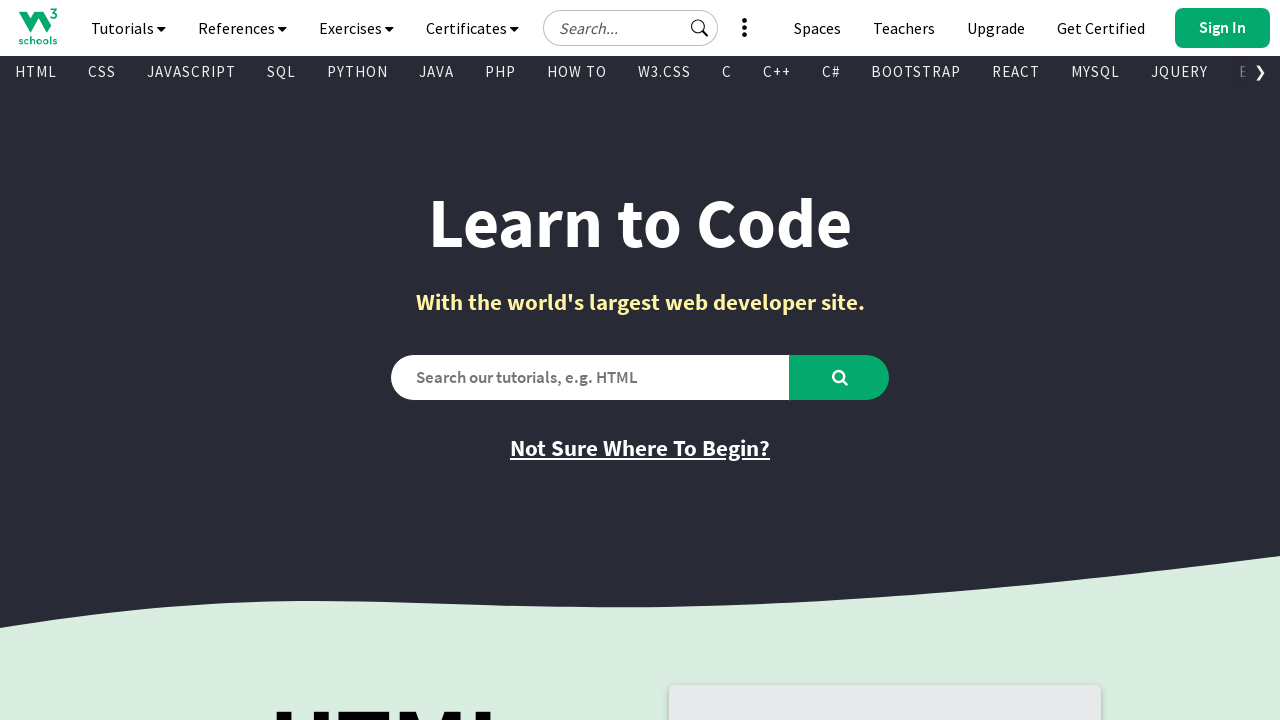

Retrieved initial viewport size
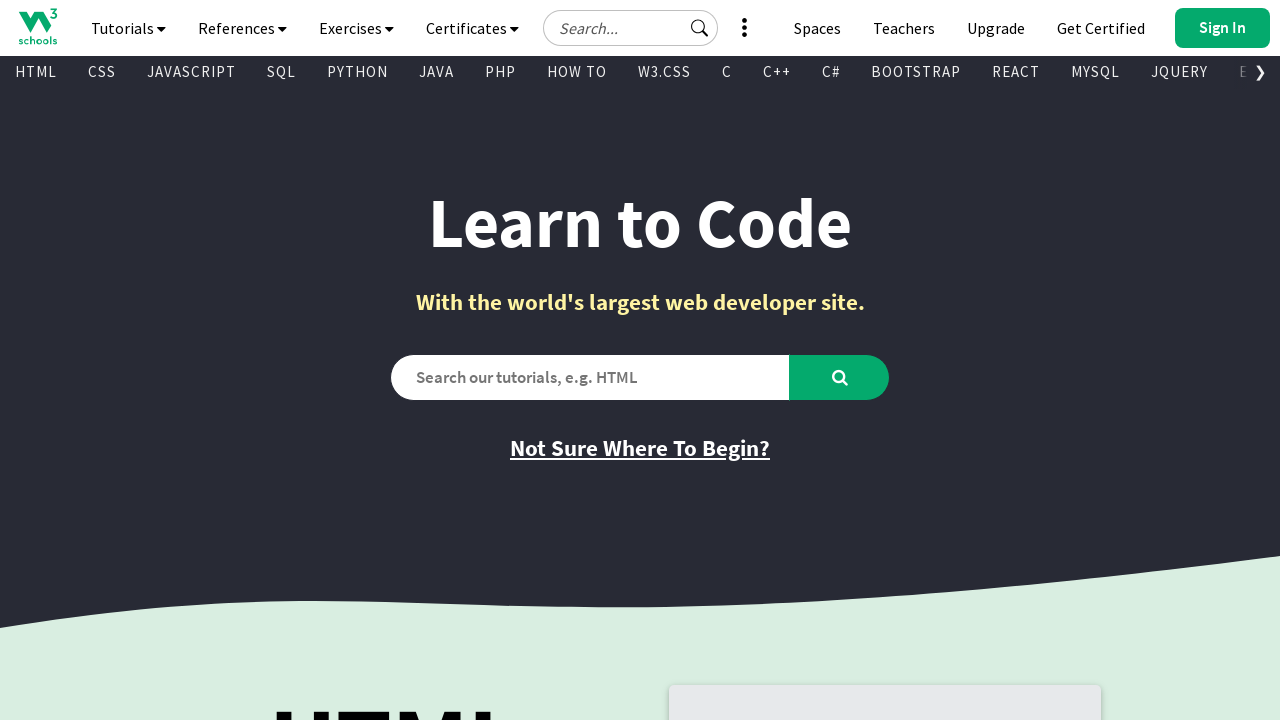

Set viewport size to 600x600 pixels
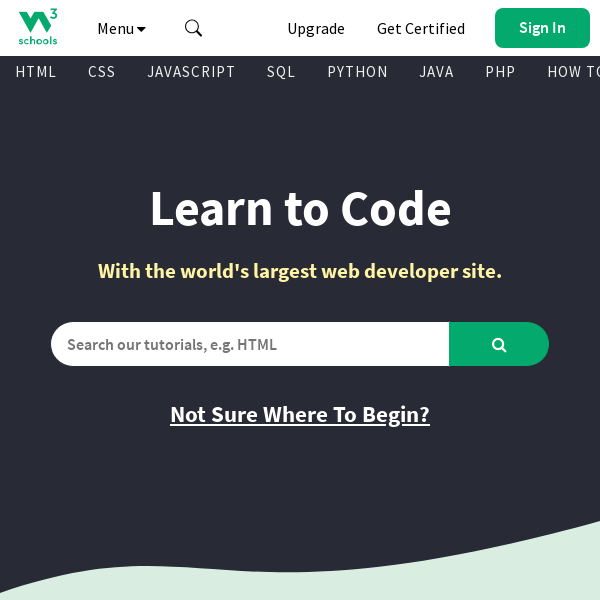

Verified new viewport size is 600x600 pixels
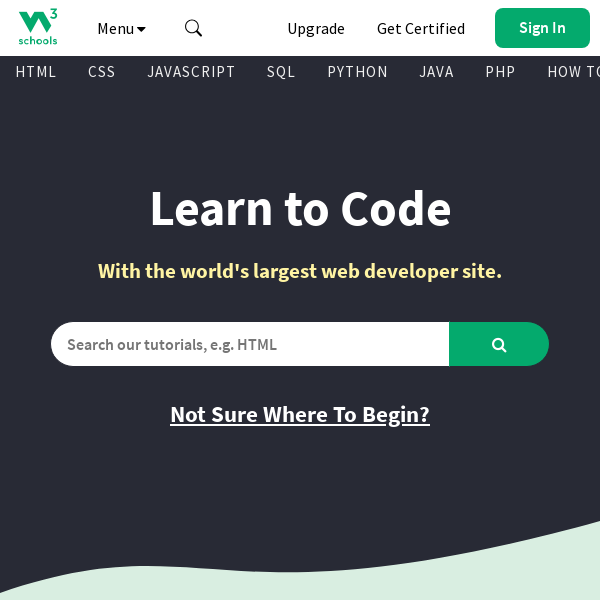

Waited 1 second to observe viewport change
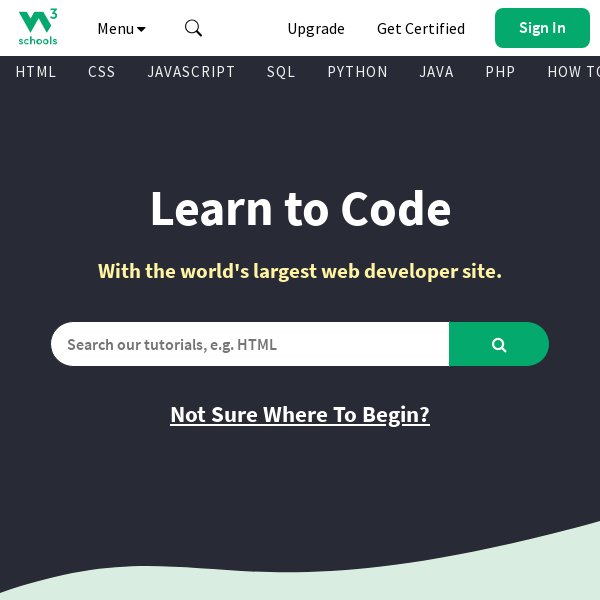

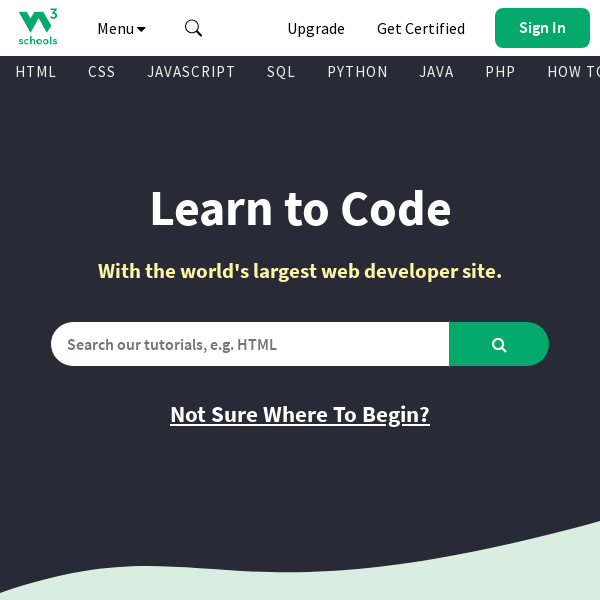